Tests tooltip functionality by hovering over an age input field and verifying the tooltip message appears

Starting URL: https://automationfc.github.io/jquery-tooltip/

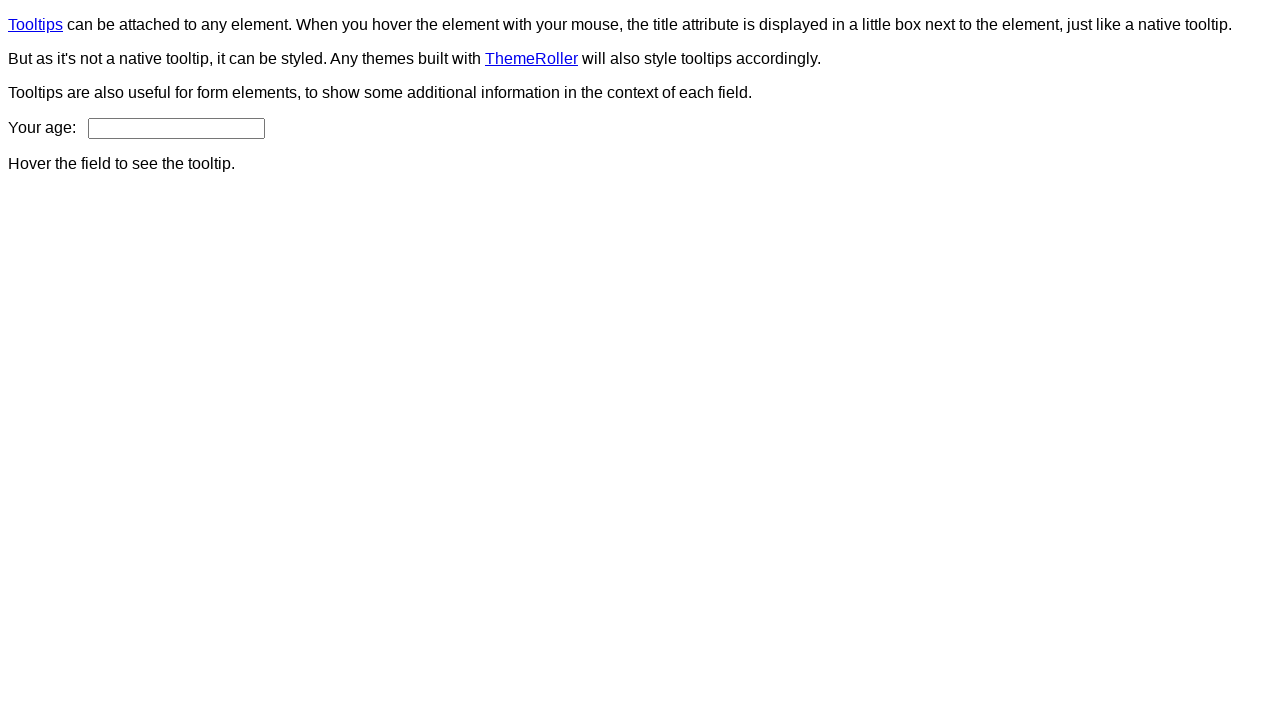

Navigated to jQuery tooltip test page
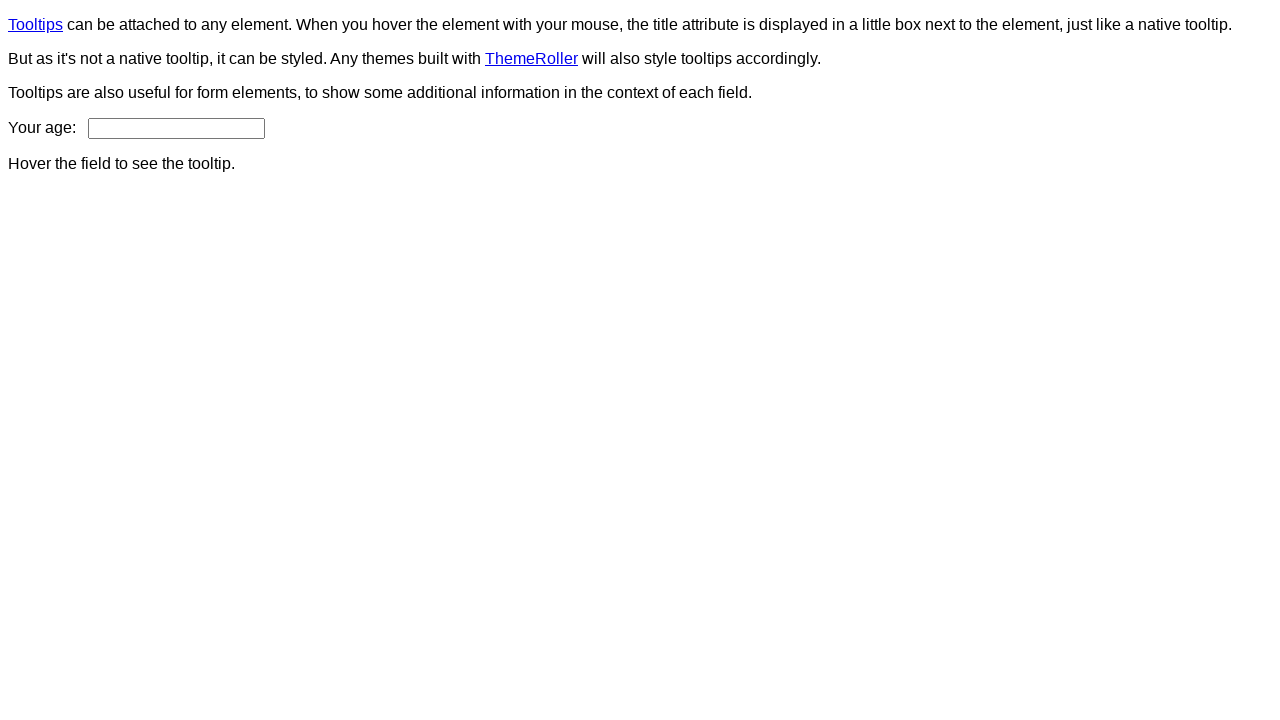

Hovered over age input field at (176, 128) on input#age
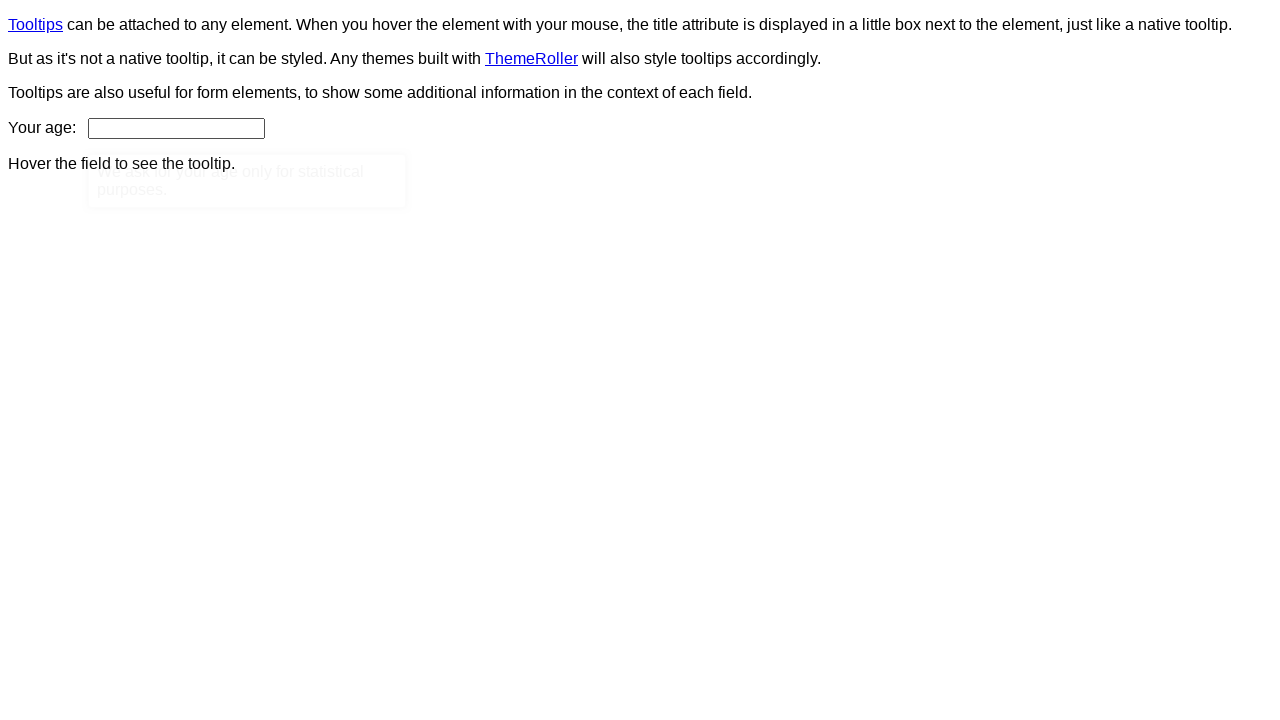

Tooltip appeared on screen
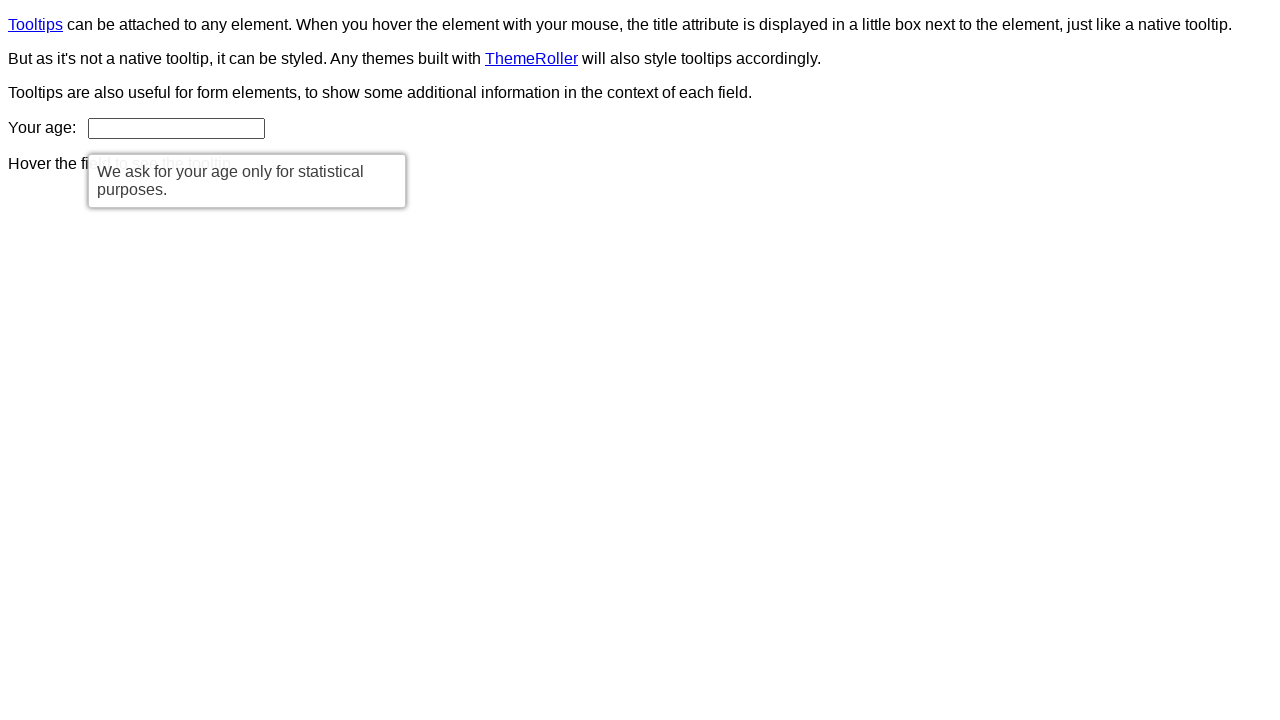

Retrieved tooltip text content
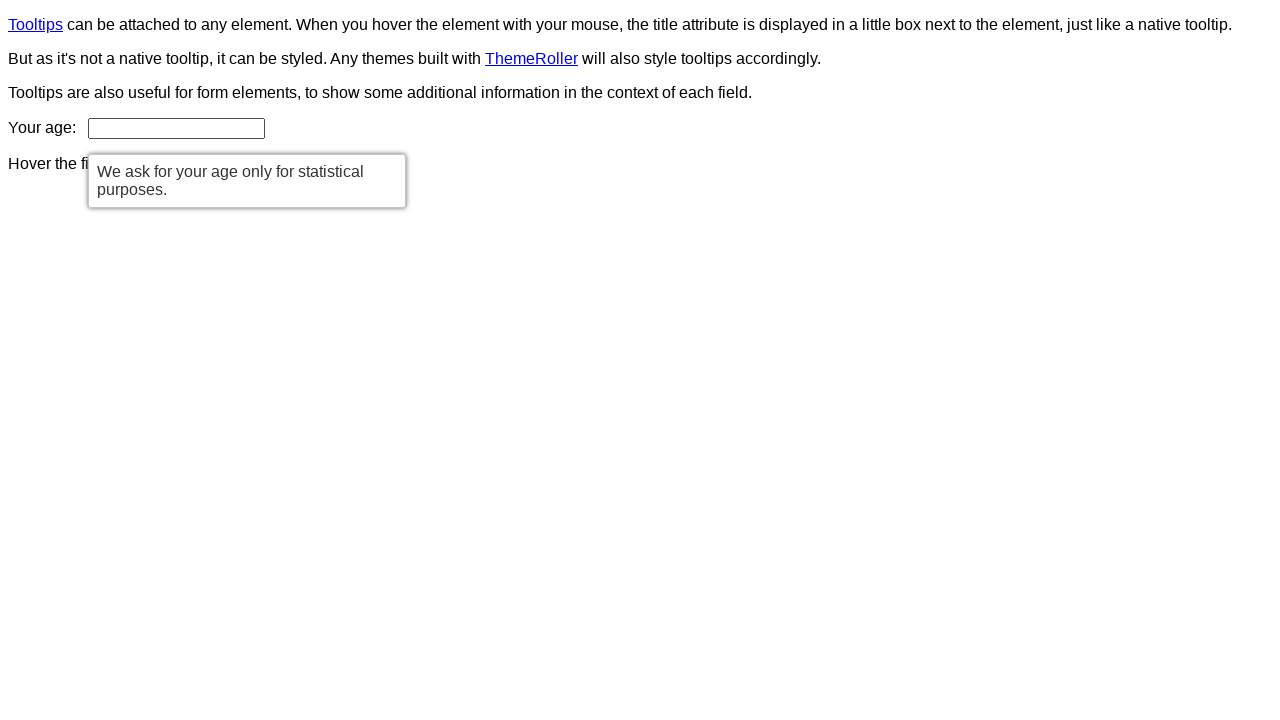

Verified tooltip message matches expected text: 'We ask for your age only for statistical purposes.'
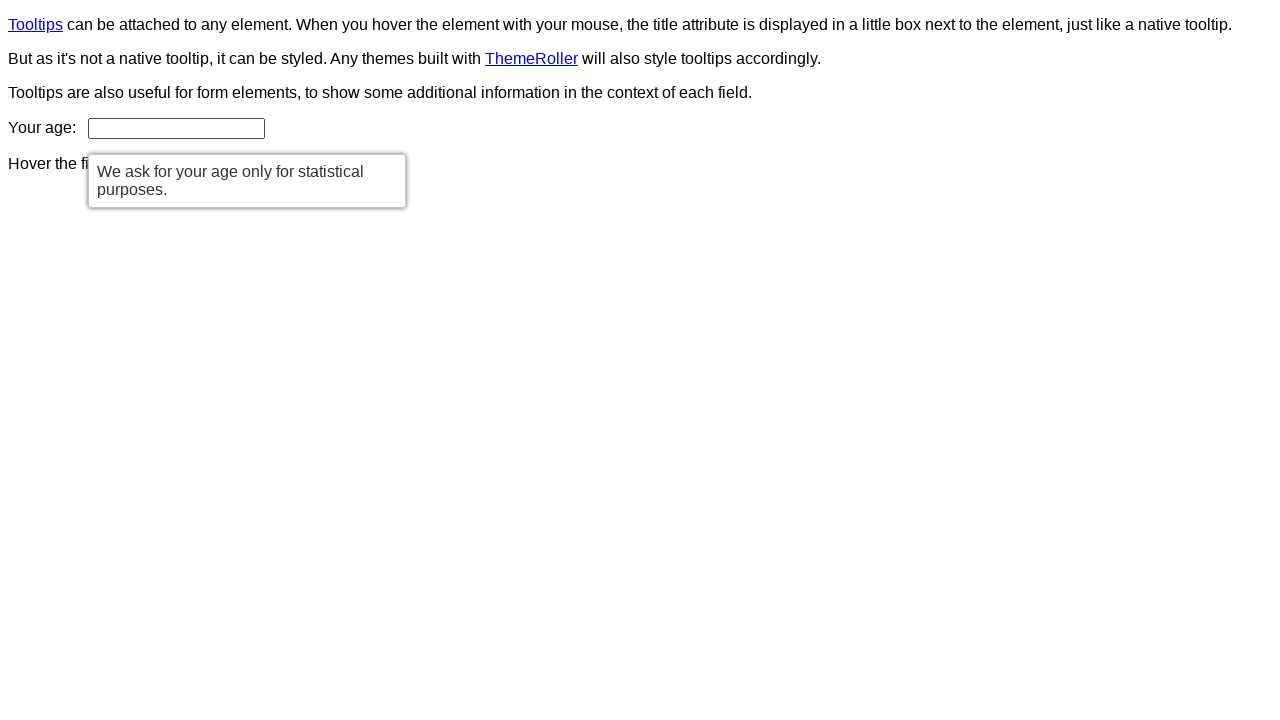

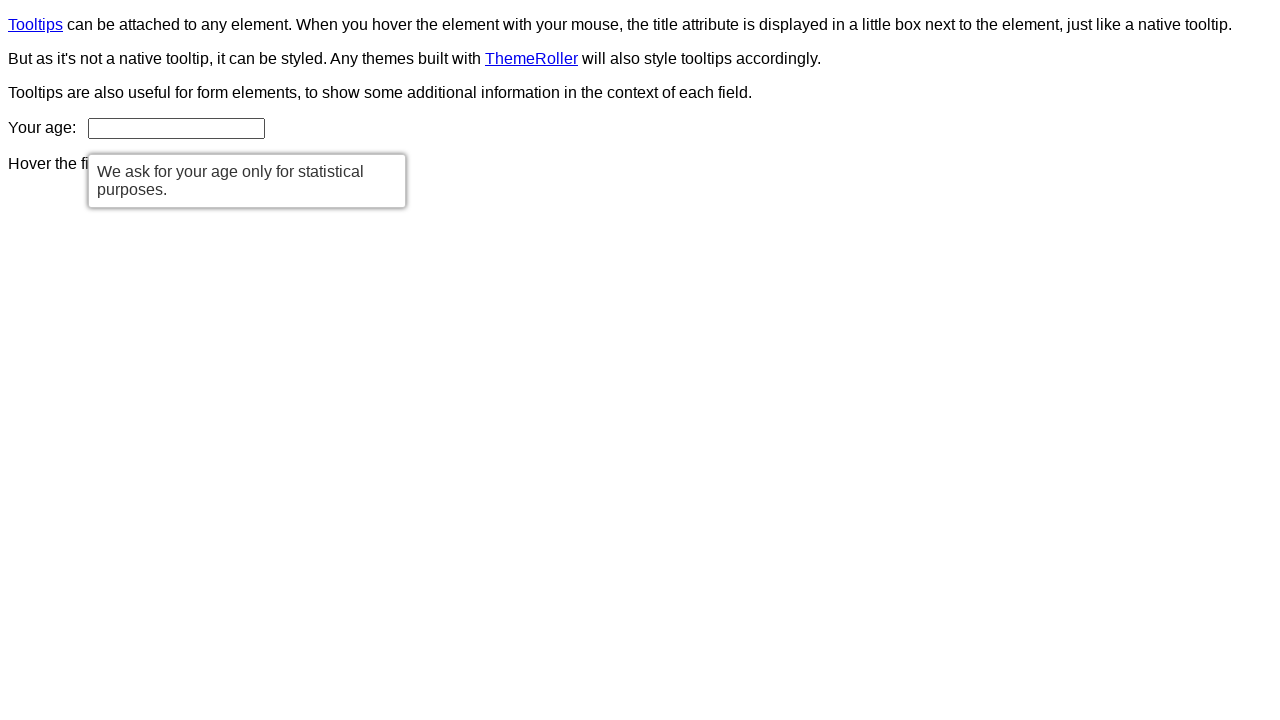